Tests data persistence by creating todos, marking one complete, and reloading the page

Starting URL: https://demo.playwright.dev/todomvc

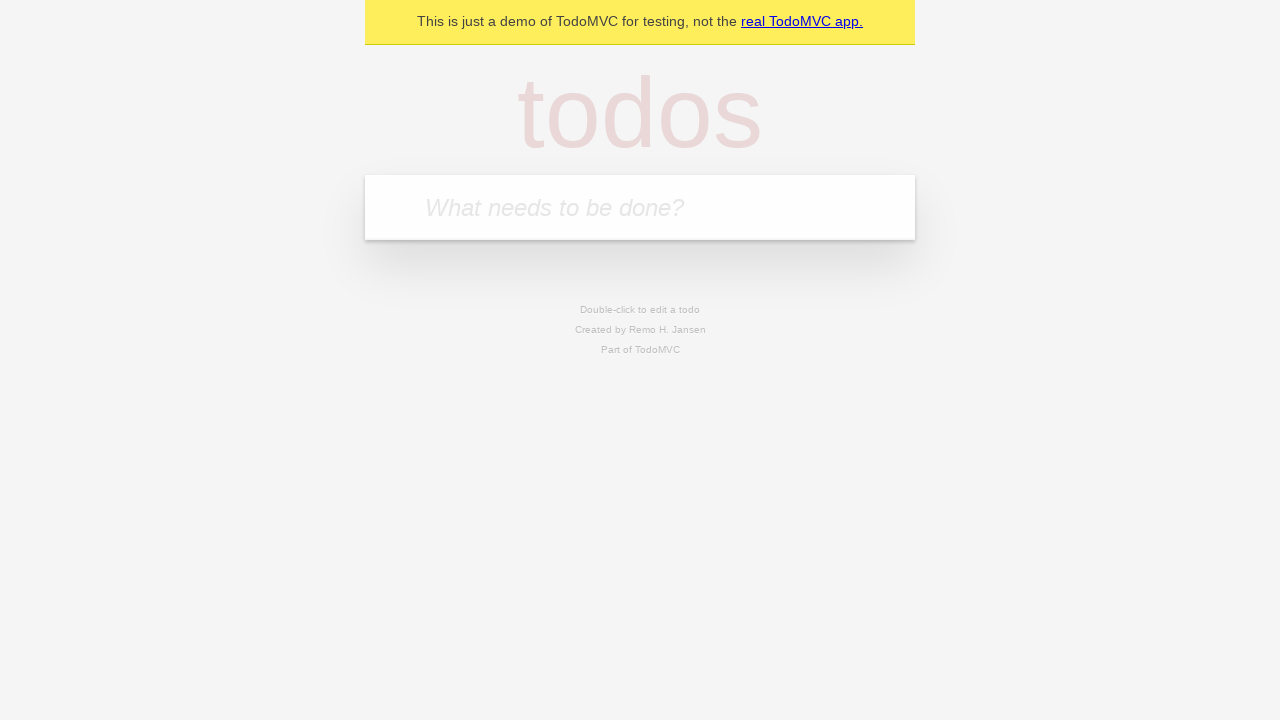

Filled first todo input with 'buy some cheese' on .new-todo
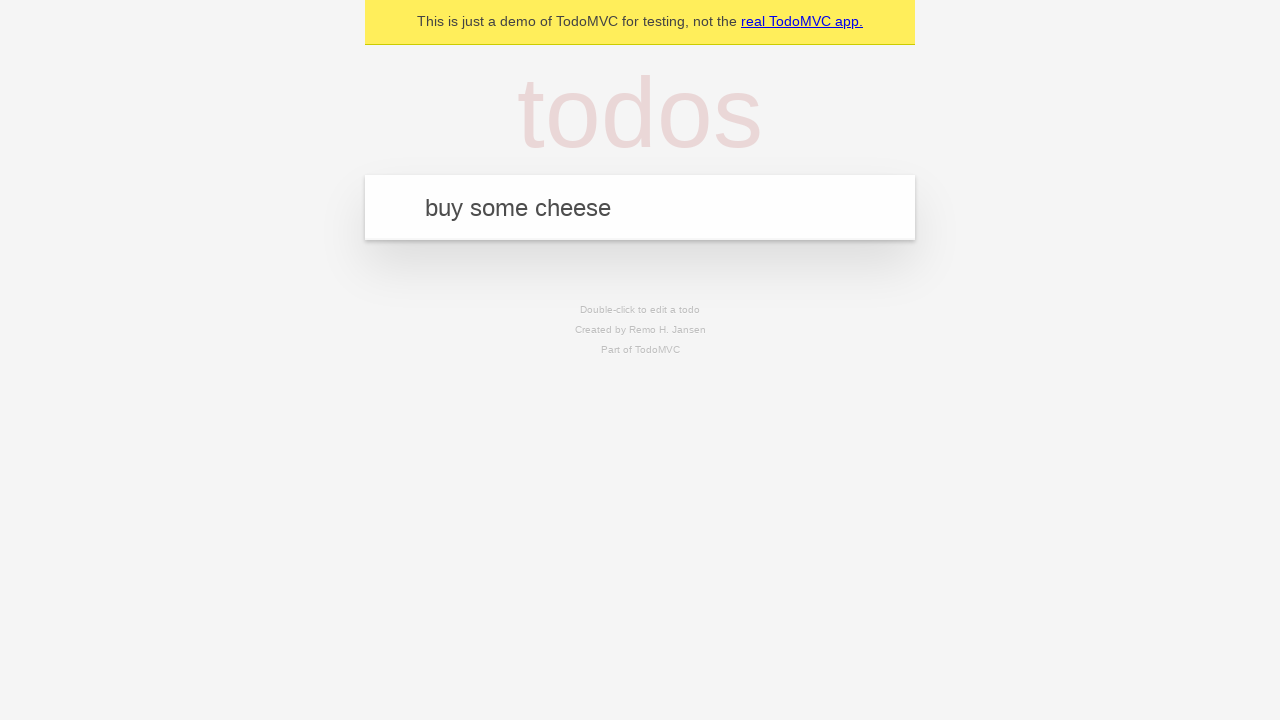

Pressed Enter to create first todo on .new-todo
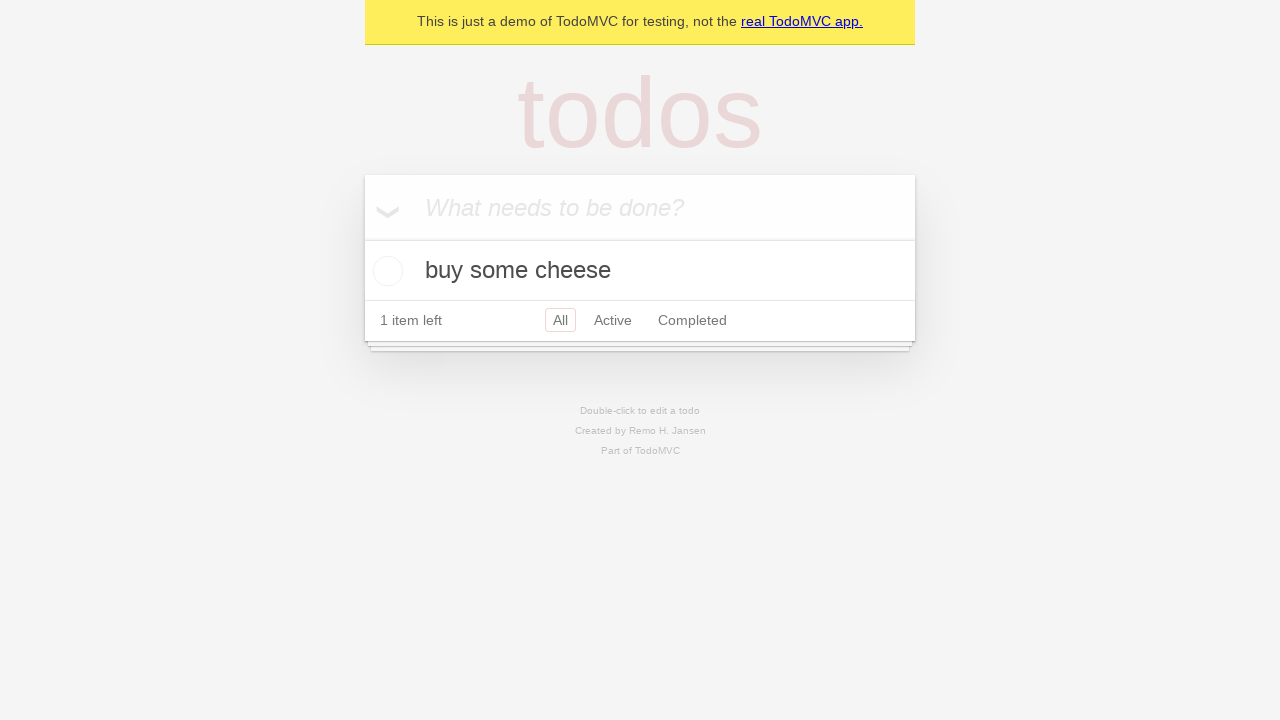

Filled second todo input with 'feed the cat' on .new-todo
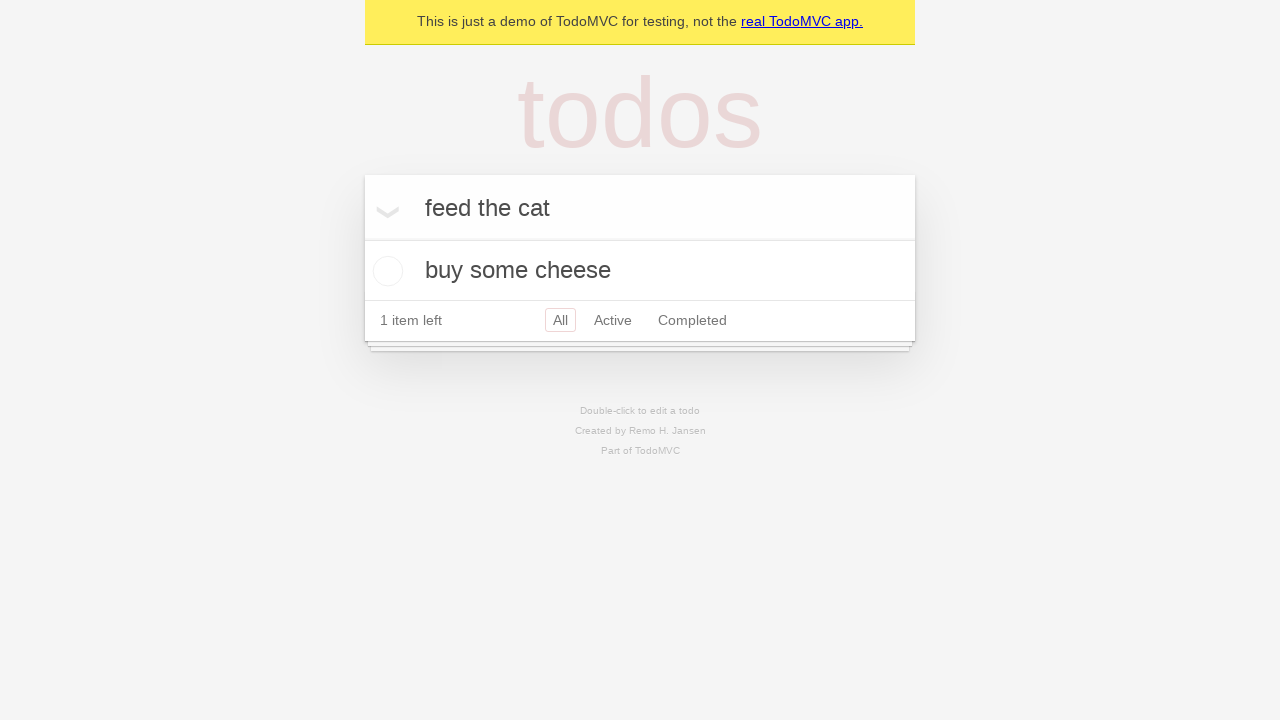

Pressed Enter to create second todo on .new-todo
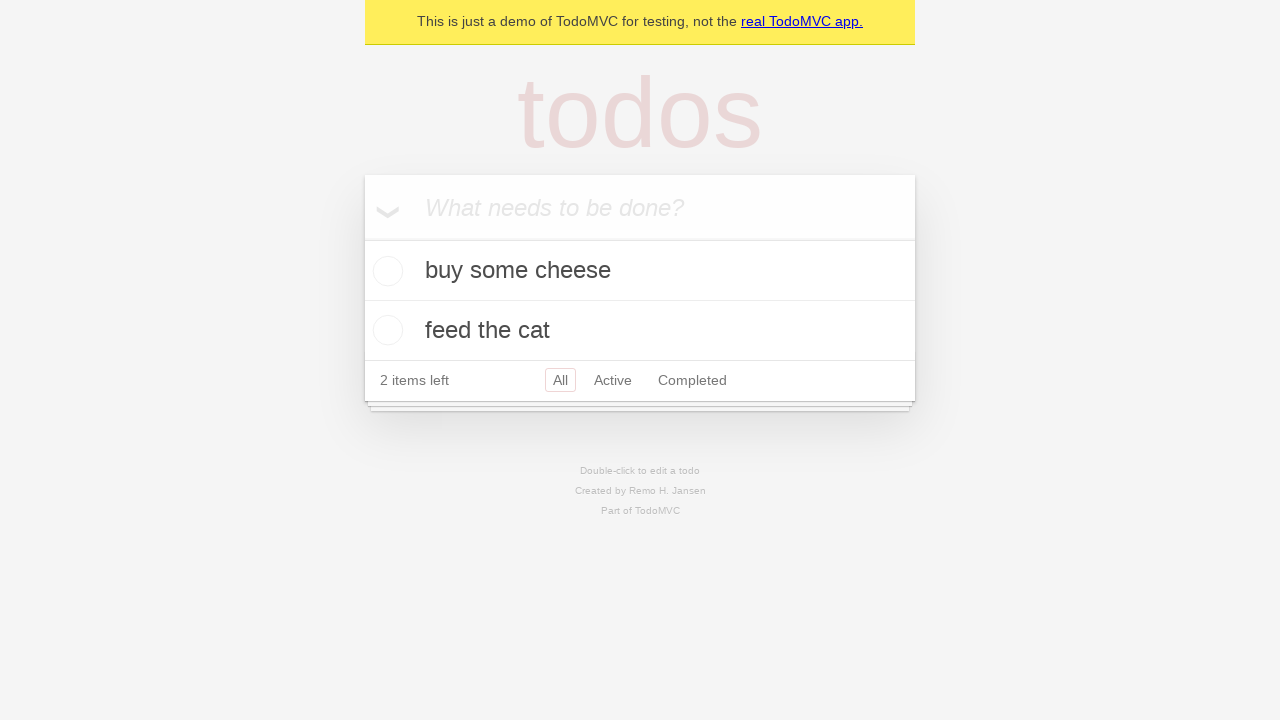

Located all todo items in the list
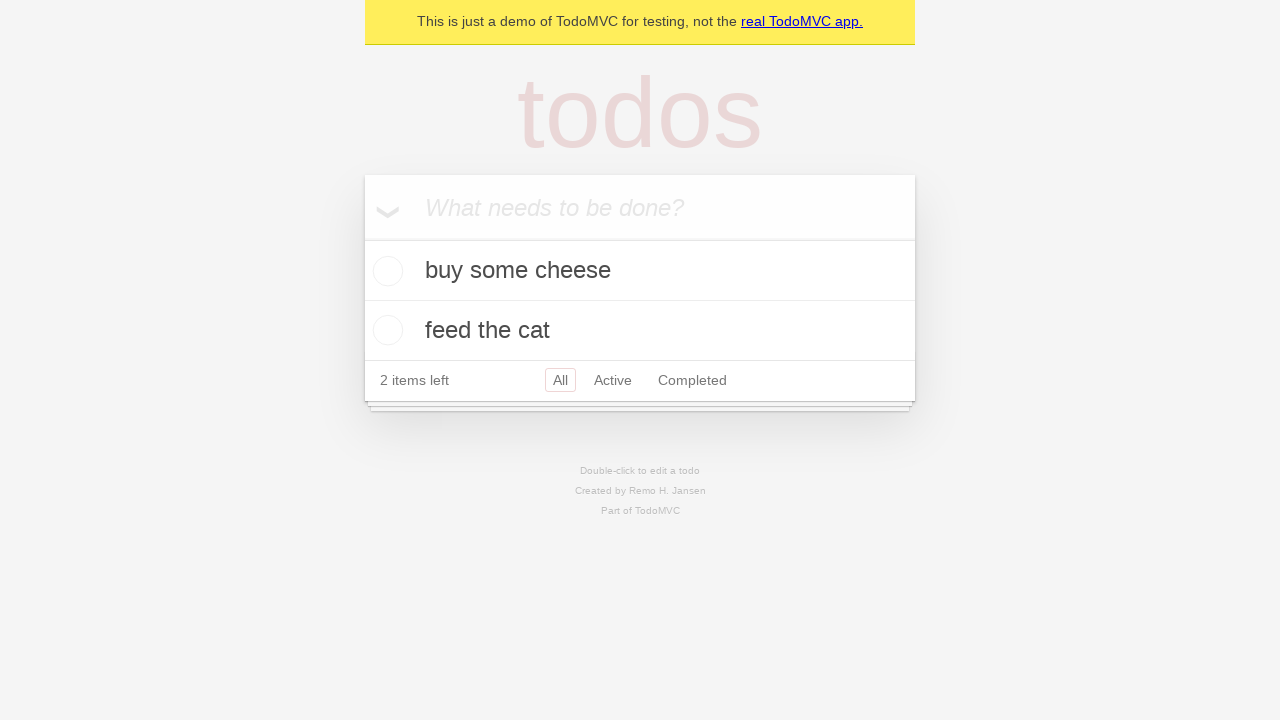

Marked first todo as complete at (385, 271) on .todo-list li >> nth=0 >> .toggle
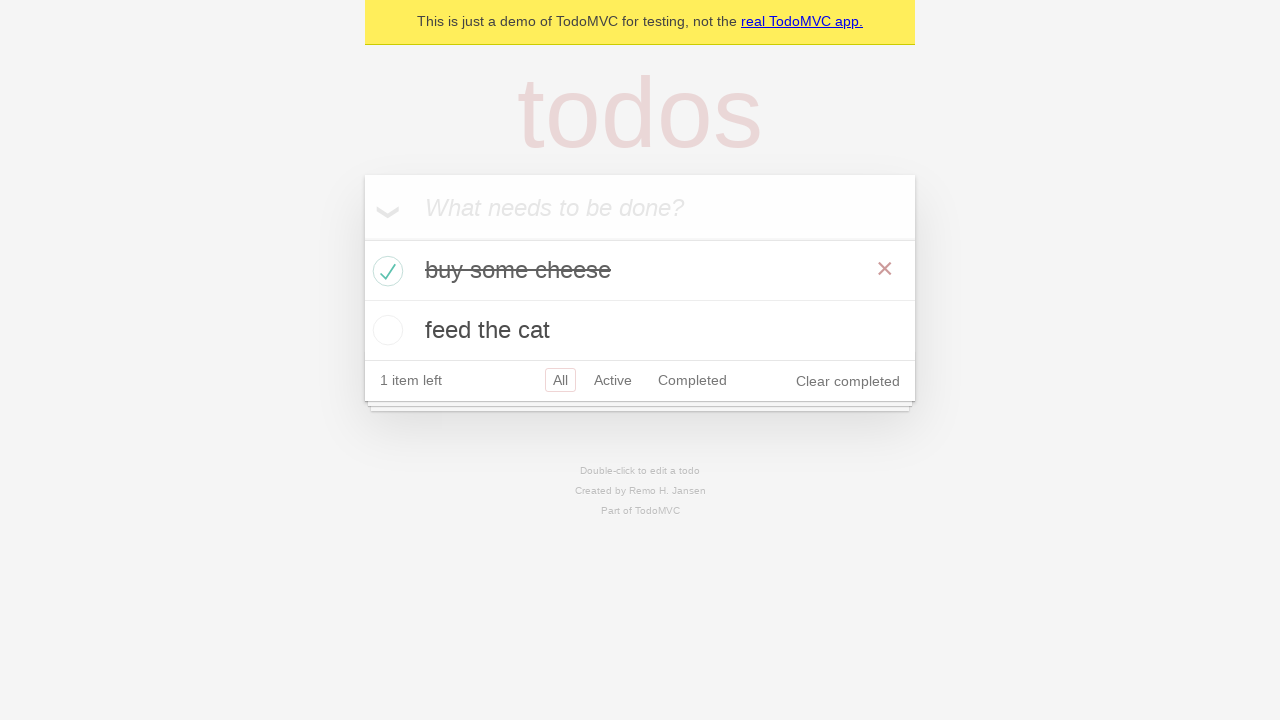

Reloaded the page to test data persistence
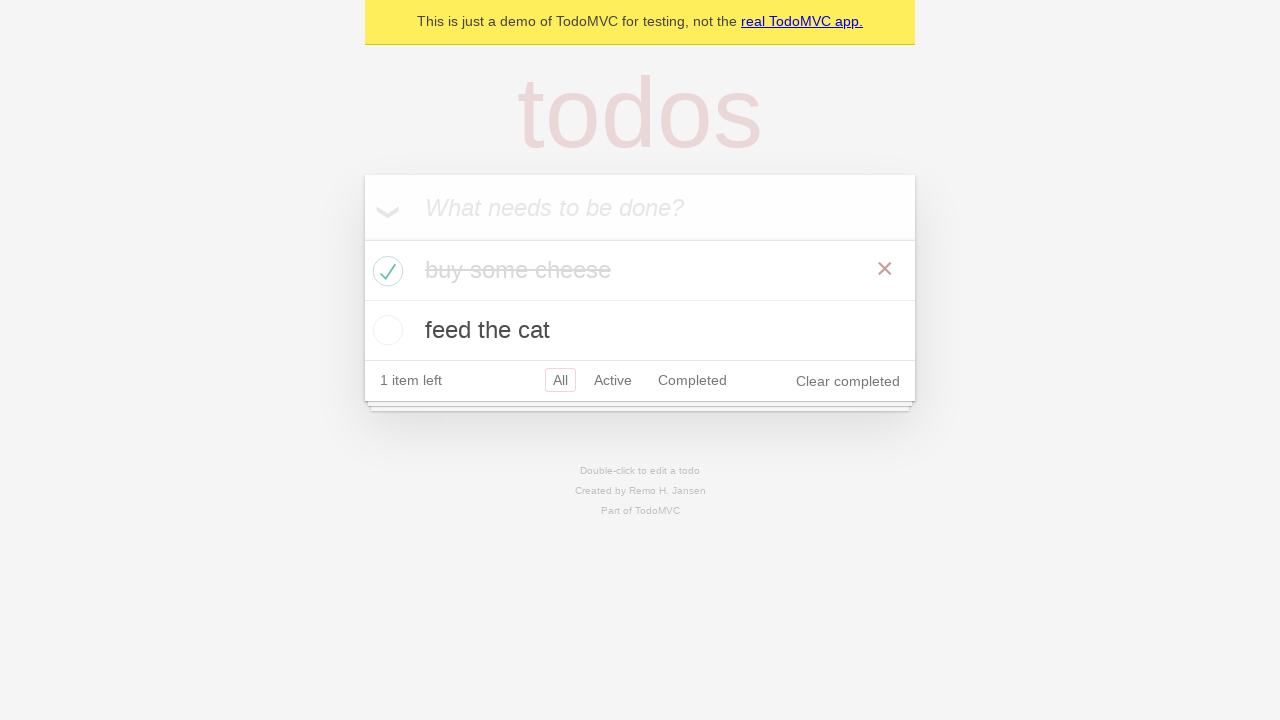

Waited for todos to load after page reload
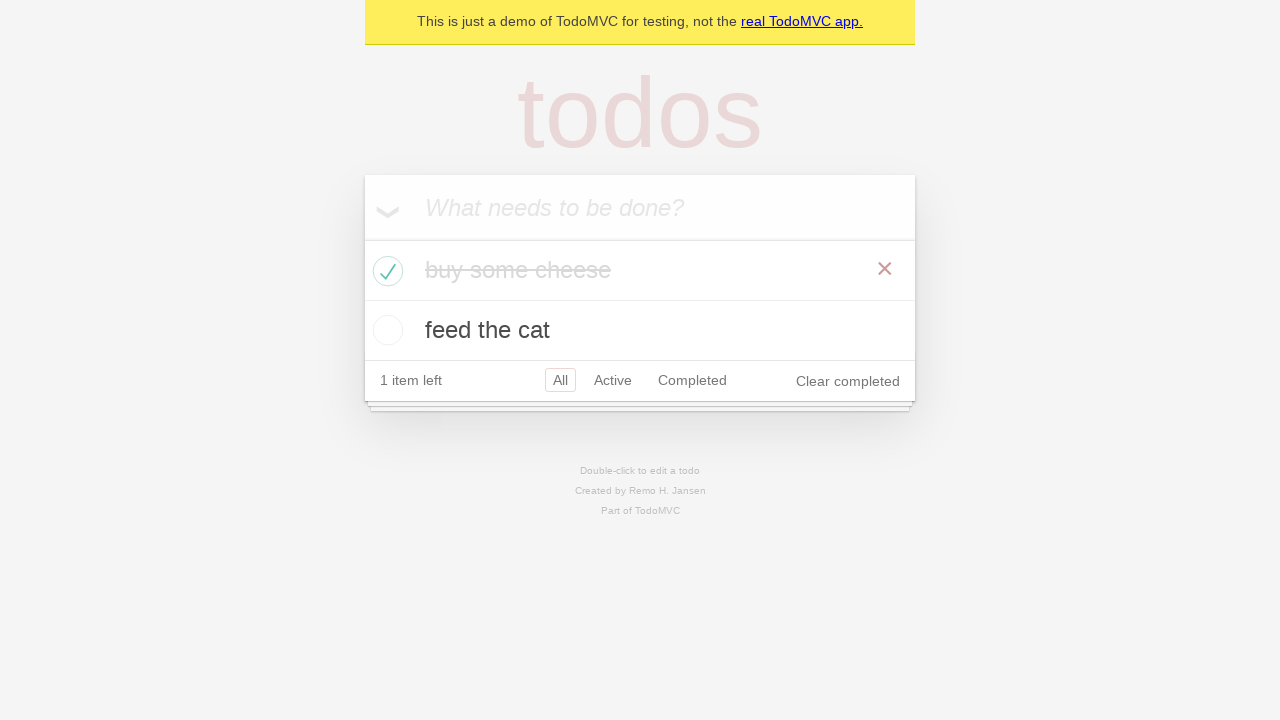

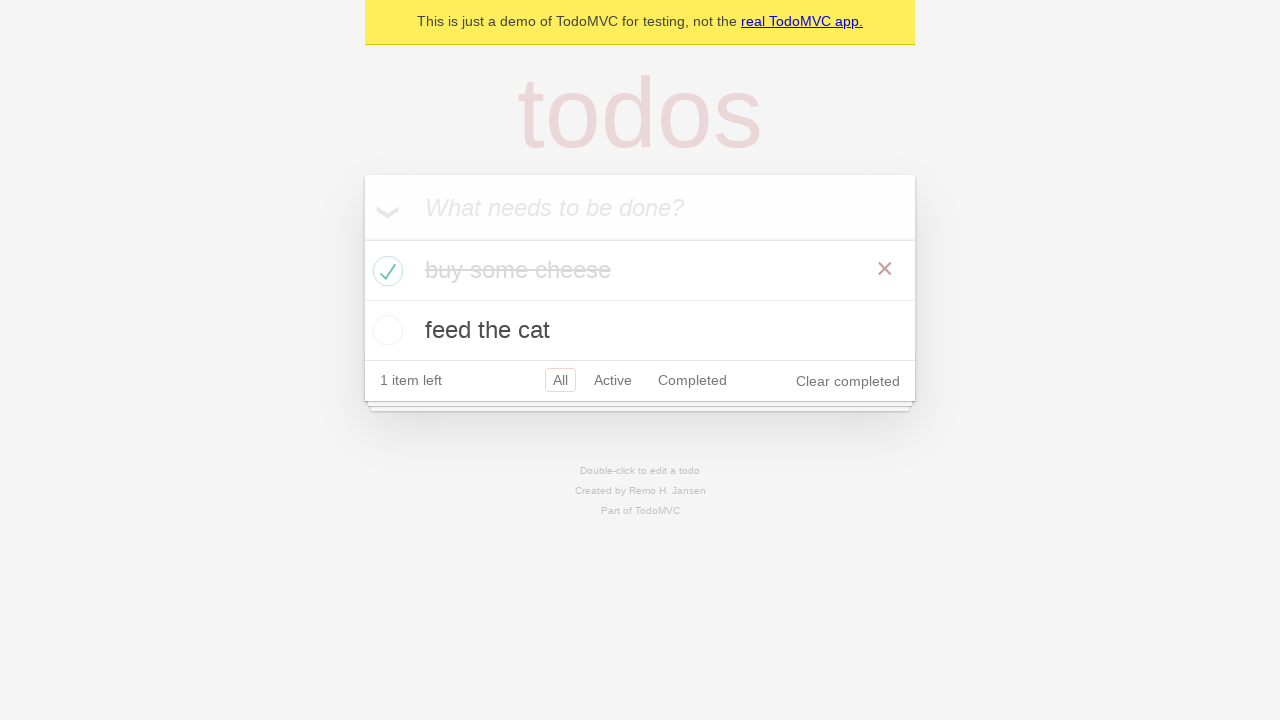